Navigates to the Netology education platform homepage and clicks on the "Course Catalog" link to browse available courses.

Starting URL: https://netology.ru

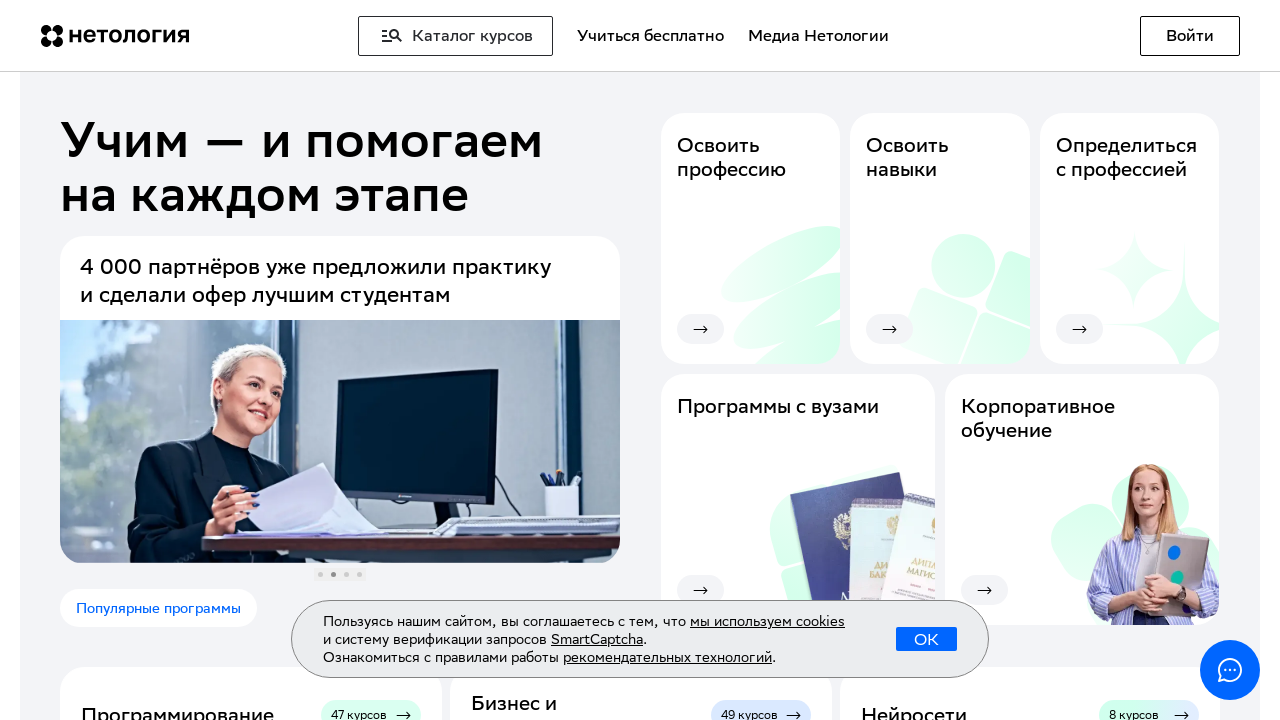

Clicked on 'Course Catalog' link at (456, 36) on text=Каталог курсов
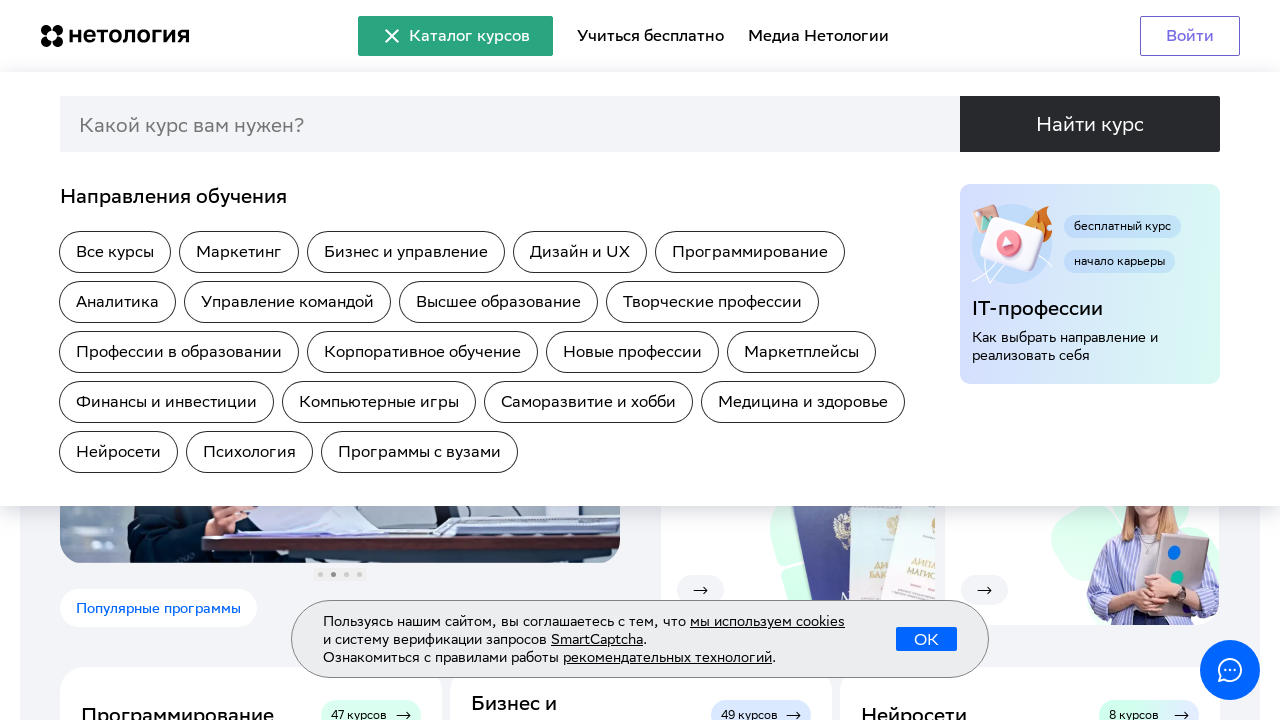

Course Catalog page loaded (networkidle)
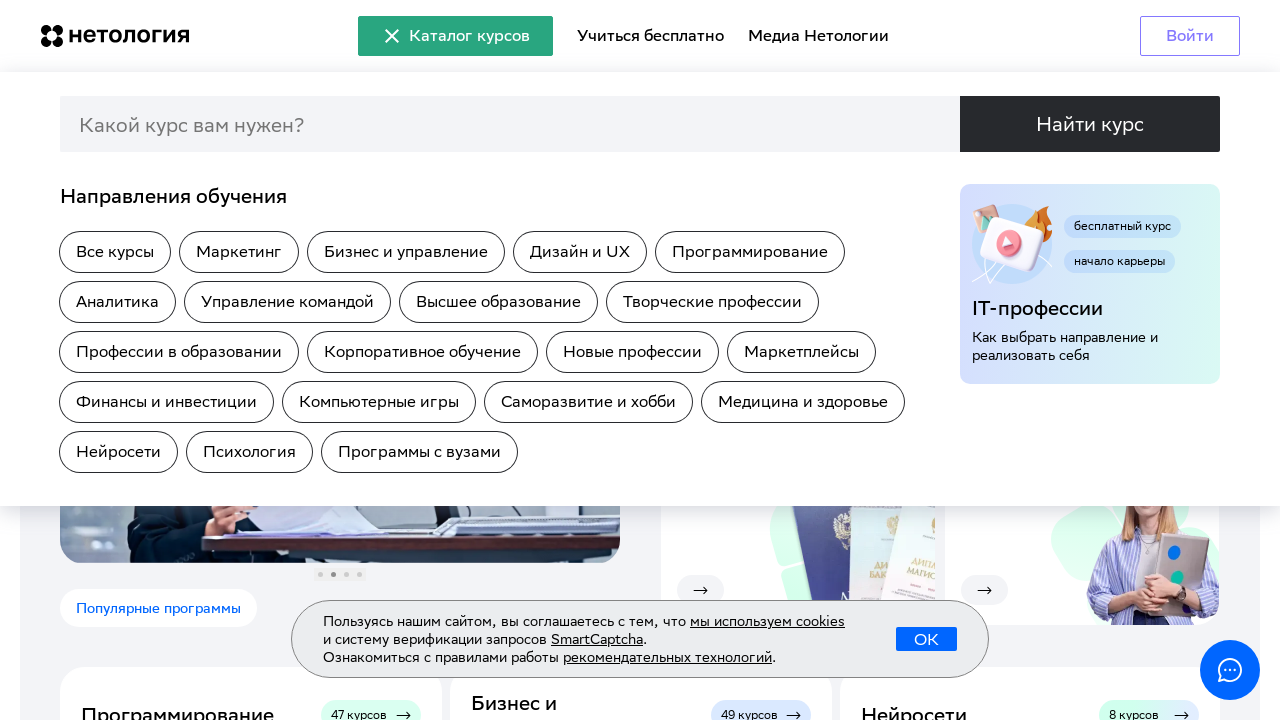

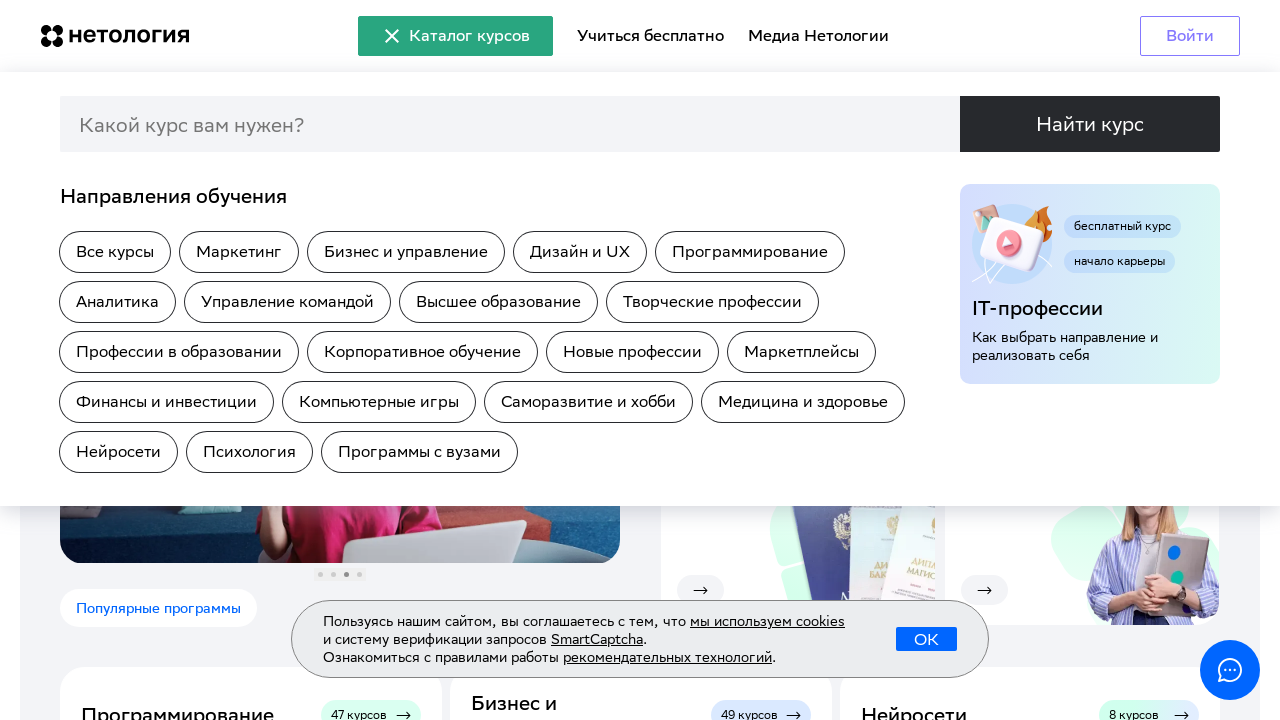